Tests movie ticket booking functionality by entering number of tickets, selecting ticket class, selecting registered user status, entering a promo code, and clicking the Book Now button to verify the final price calculation.

Starting URL: https://muntasir101.github.io/Movie-Ticket-Booking/

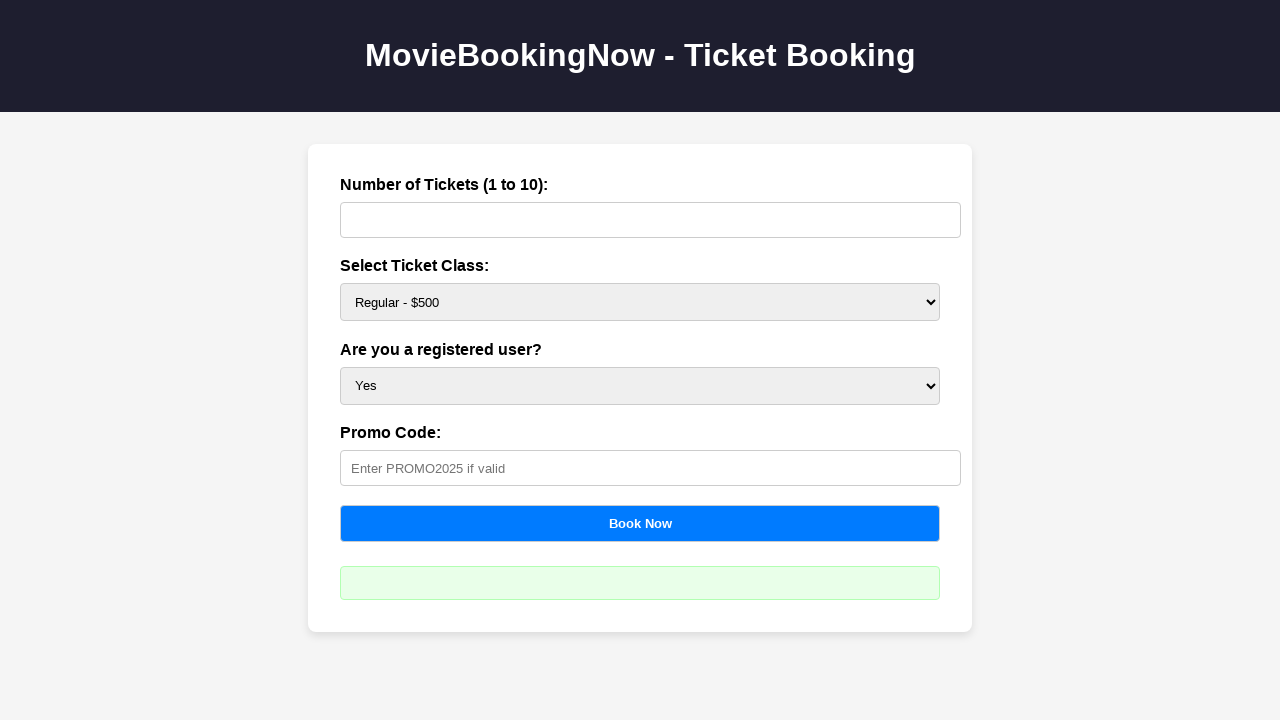

Waited for tickets input field to load
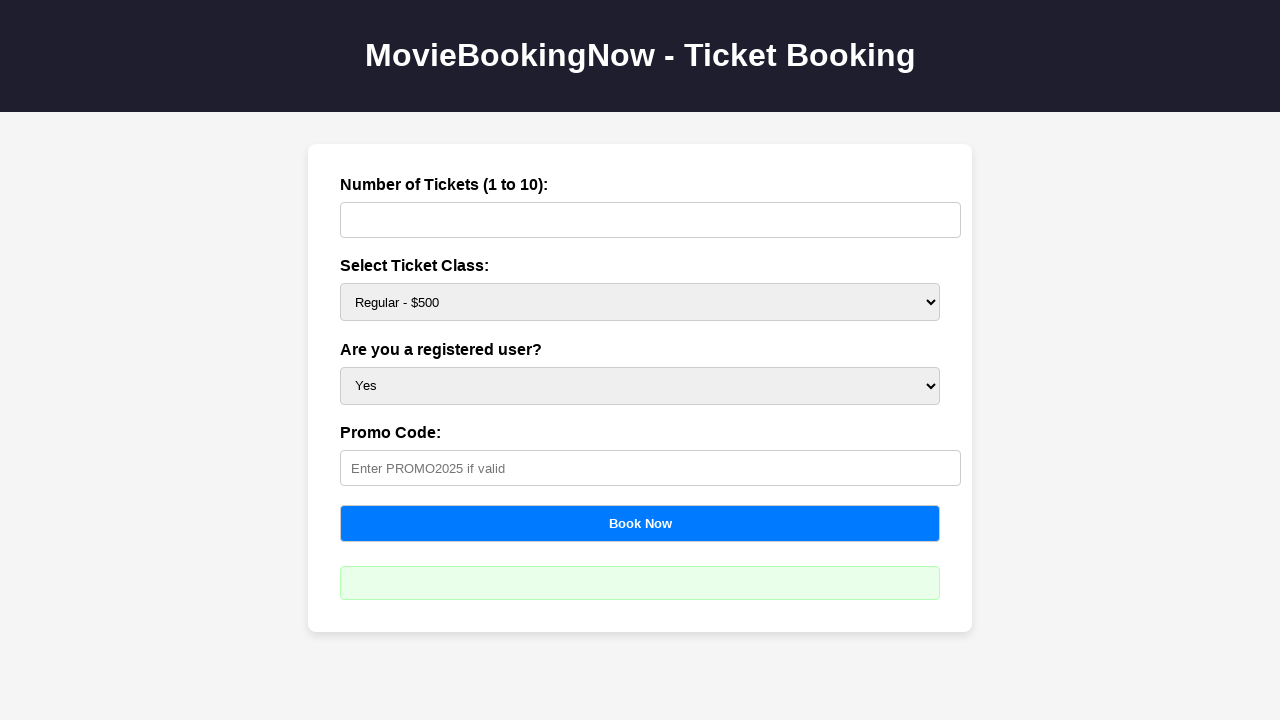

Entered 3 tickets in the tickets field on #tickets
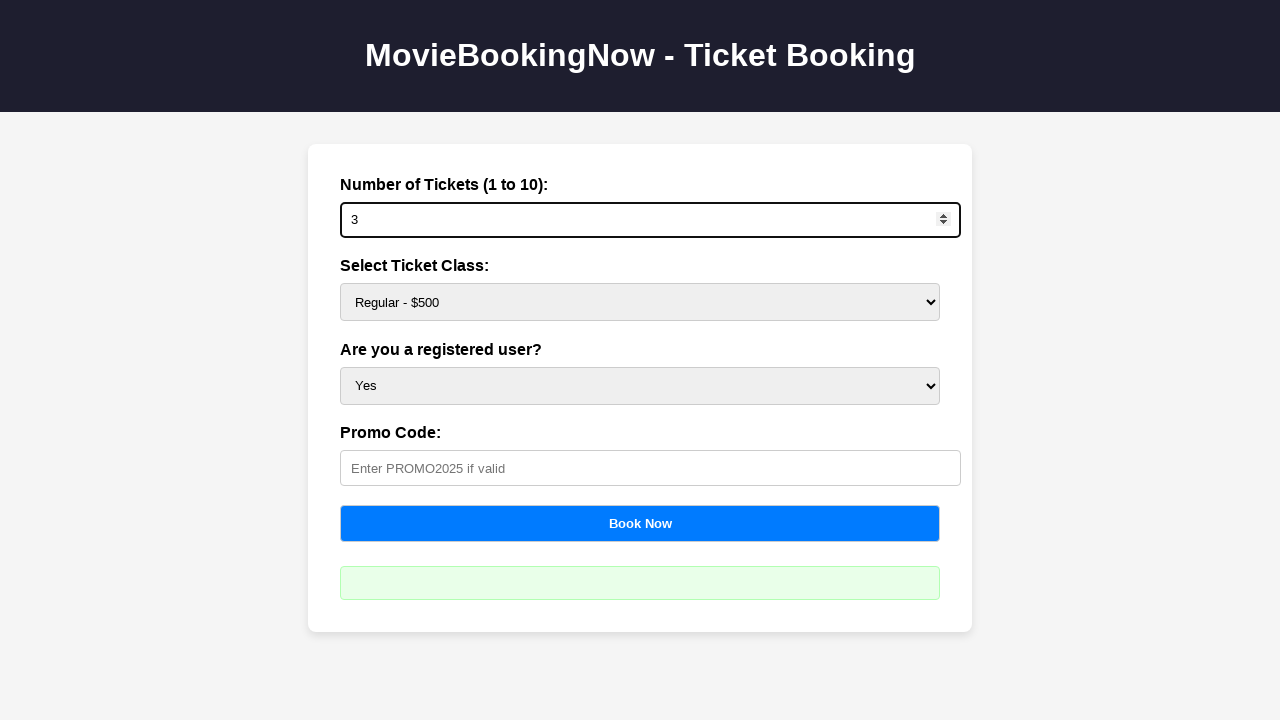

Selected Platinum ticket class ($500) on #price
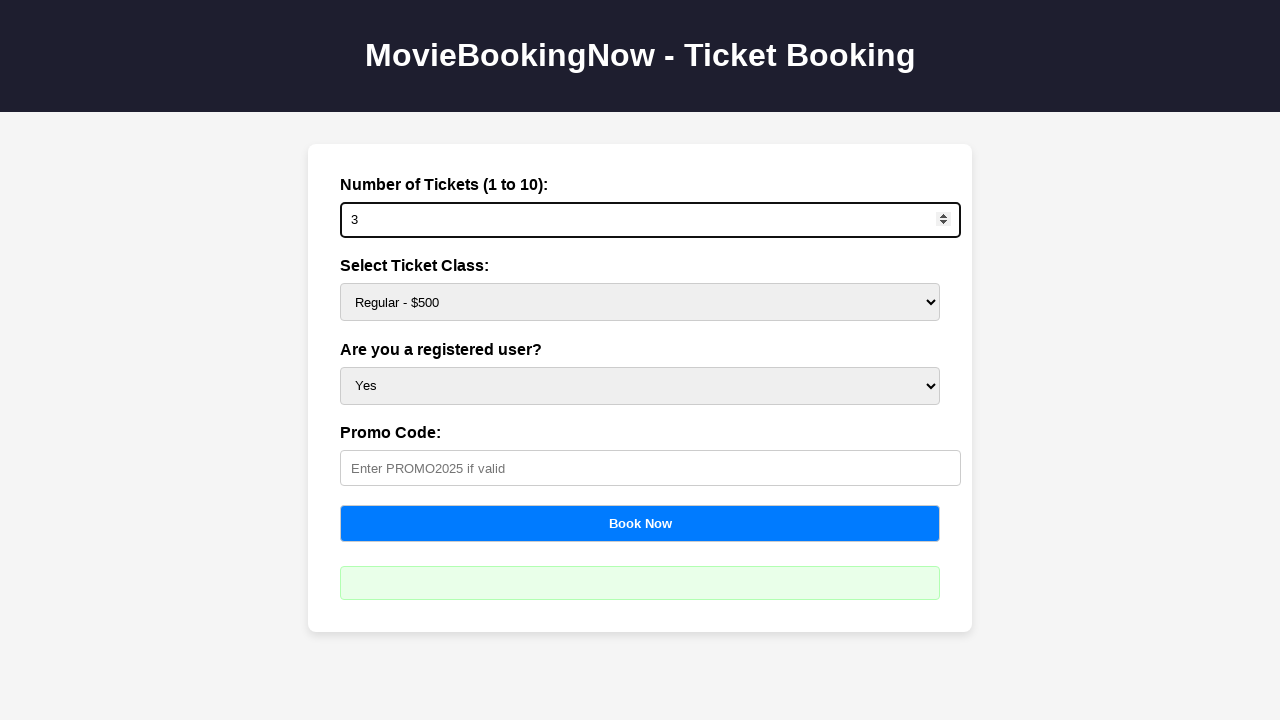

Selected registered user status as Yes on #user
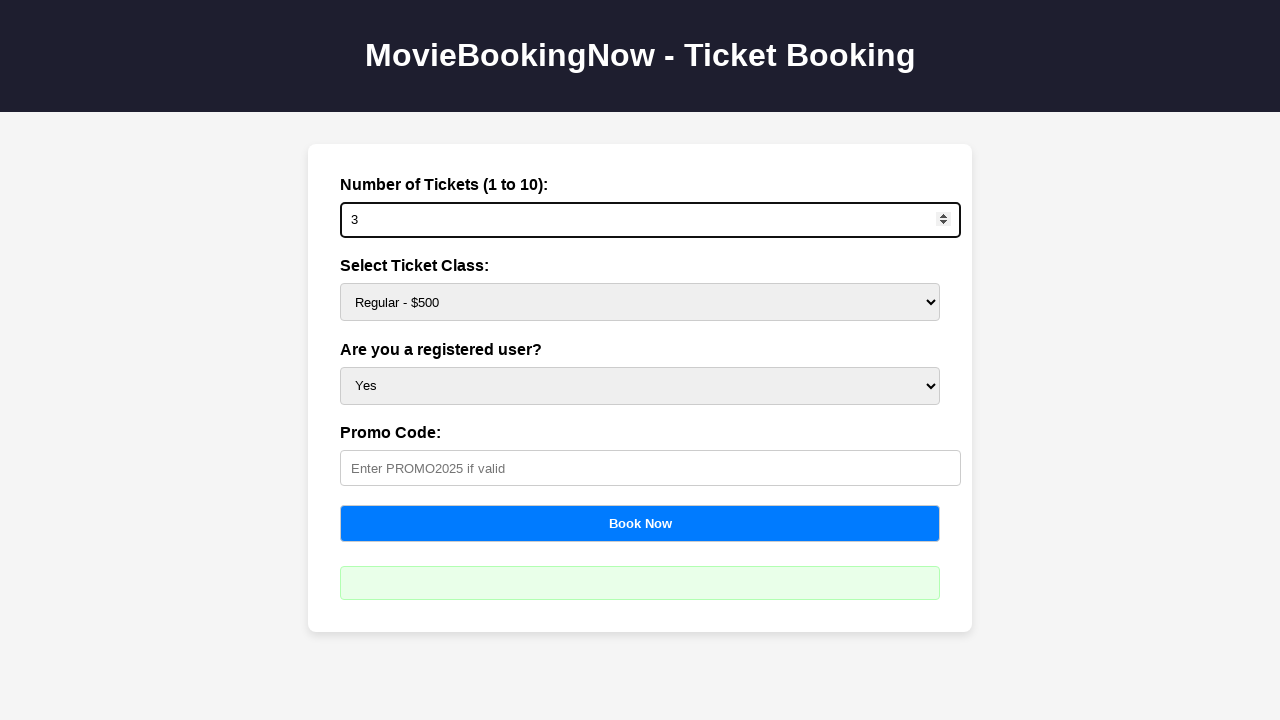

Entered promo code PROMO2026 on #promo
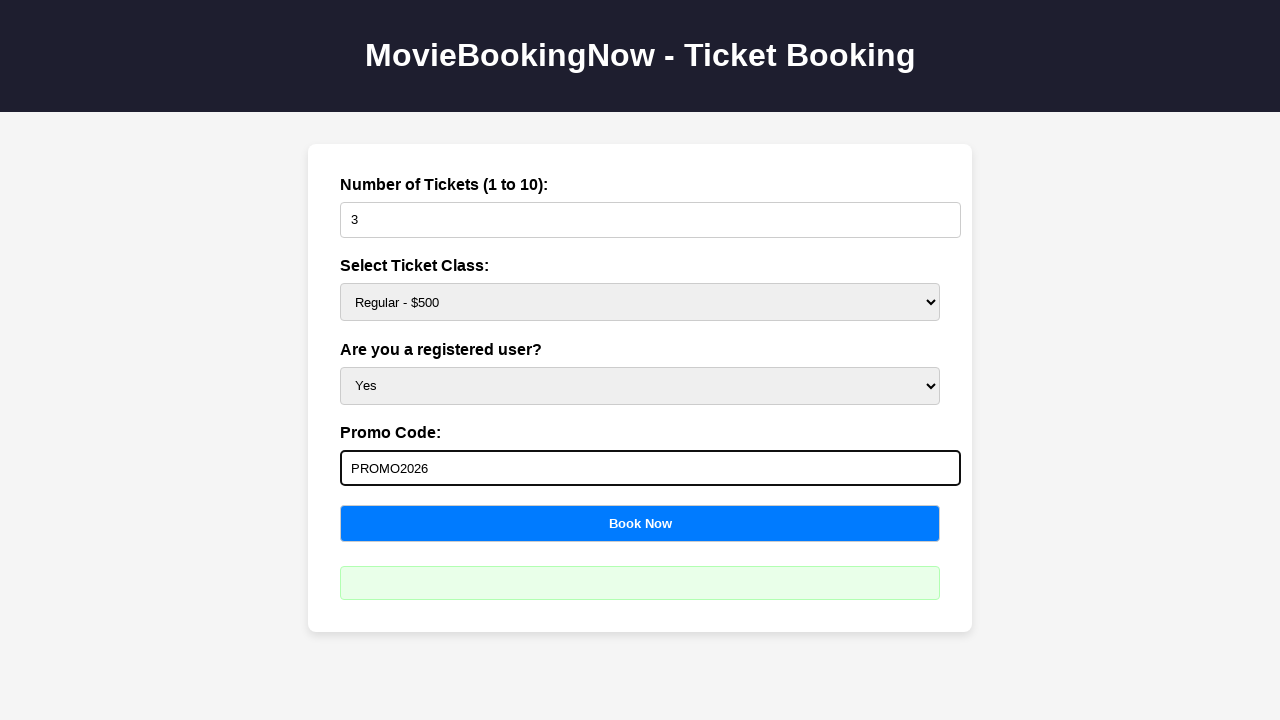

Clicked Book Now button to calculate final price at (640, 523) on button[onclick='calculateBooking()']
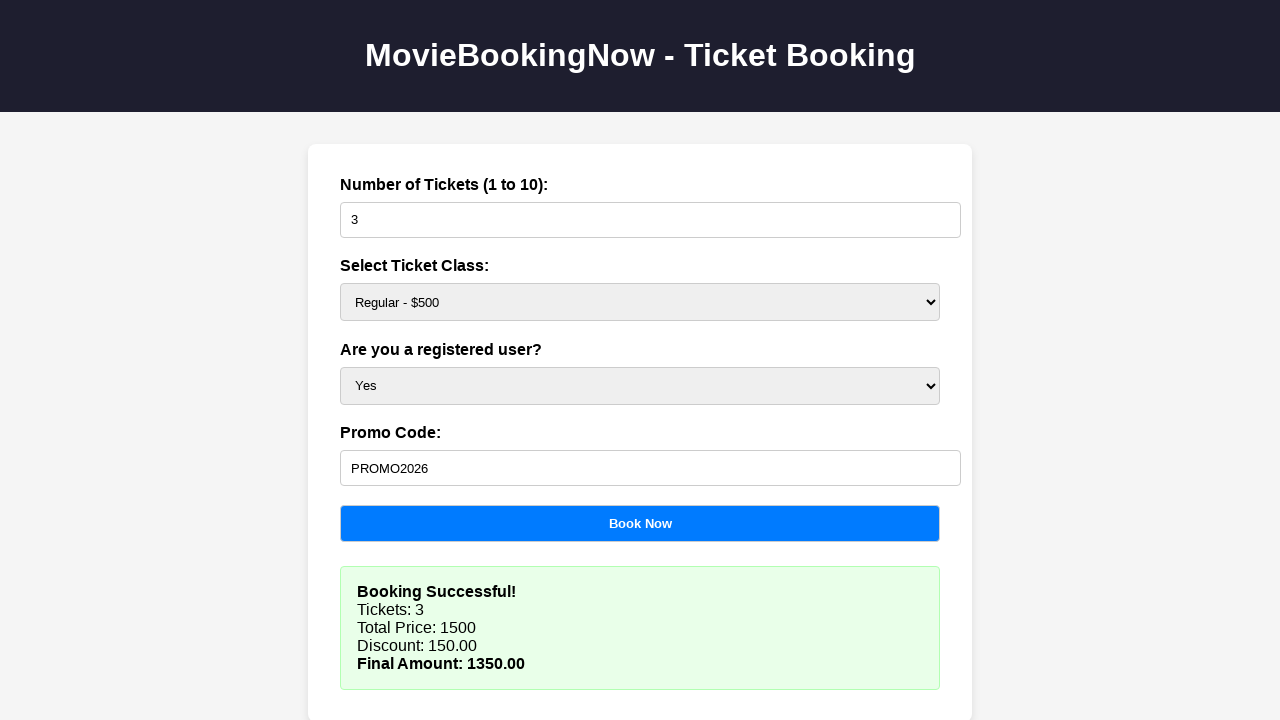

Final price calculation displayed and verified
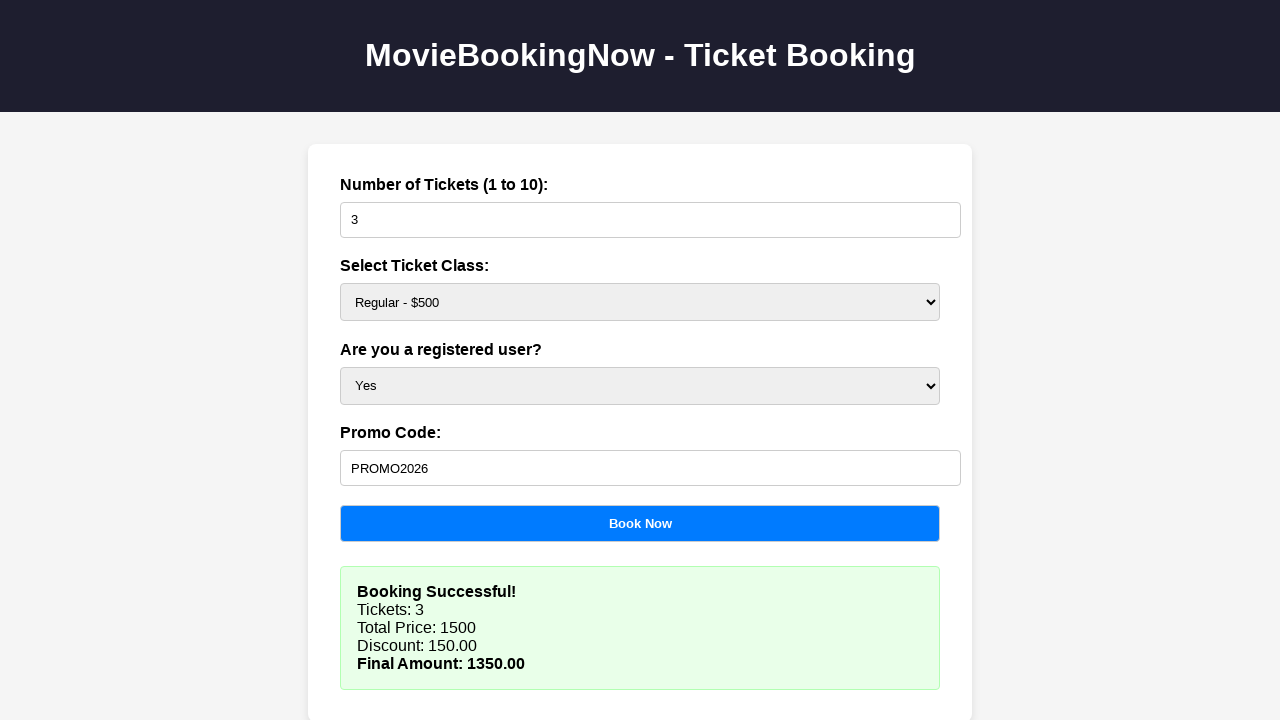

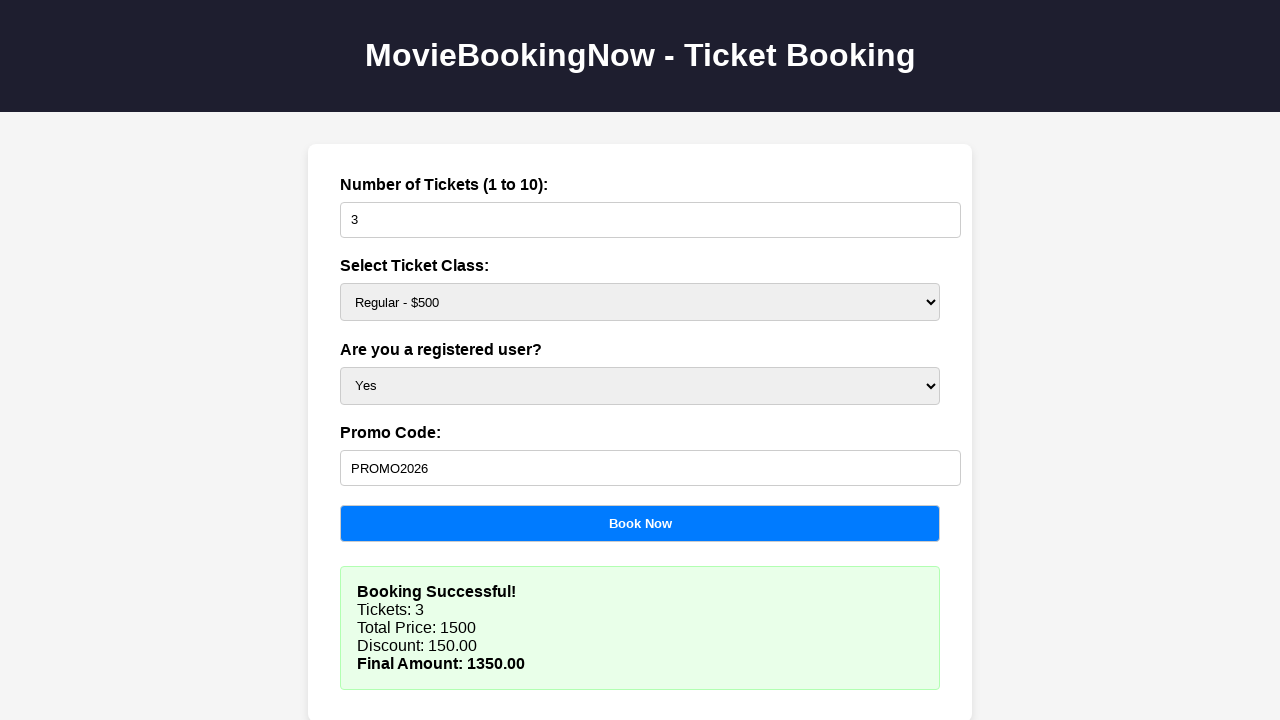